Tests autocomplete dropdown functionality by typing partial text and selecting a matching option from the suggestions

Starting URL: https://rahulshettyacademy.com/dropdownsPractise/

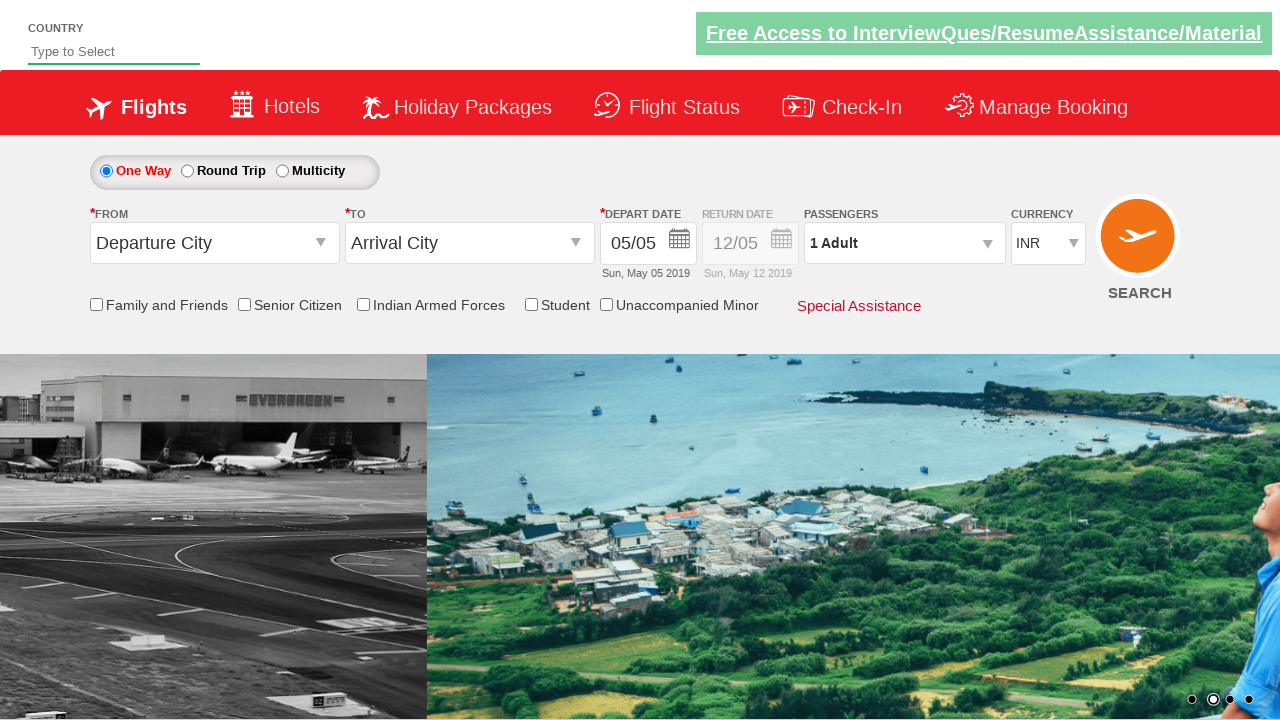

Typed 'ind' in autosuggest field to trigger dropdown on #autosuggest
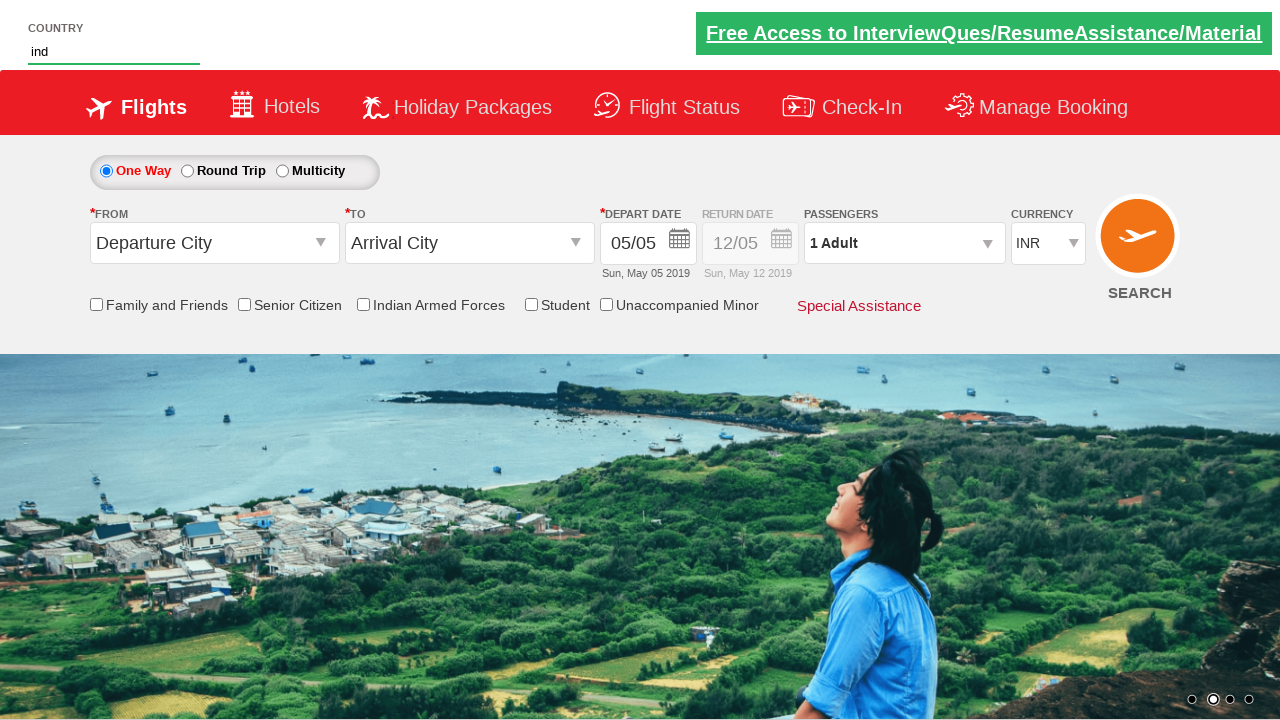

Autocomplete suggestions appeared
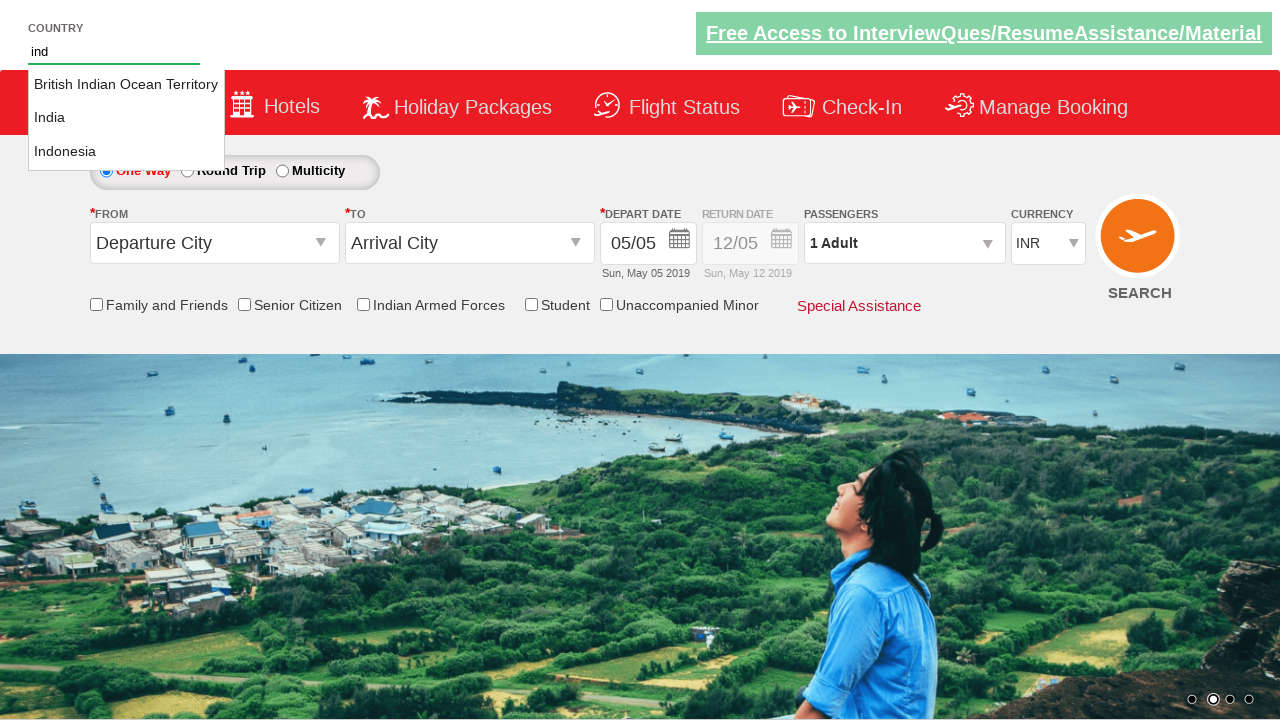

Retrieved list of suggestion options from dropdown
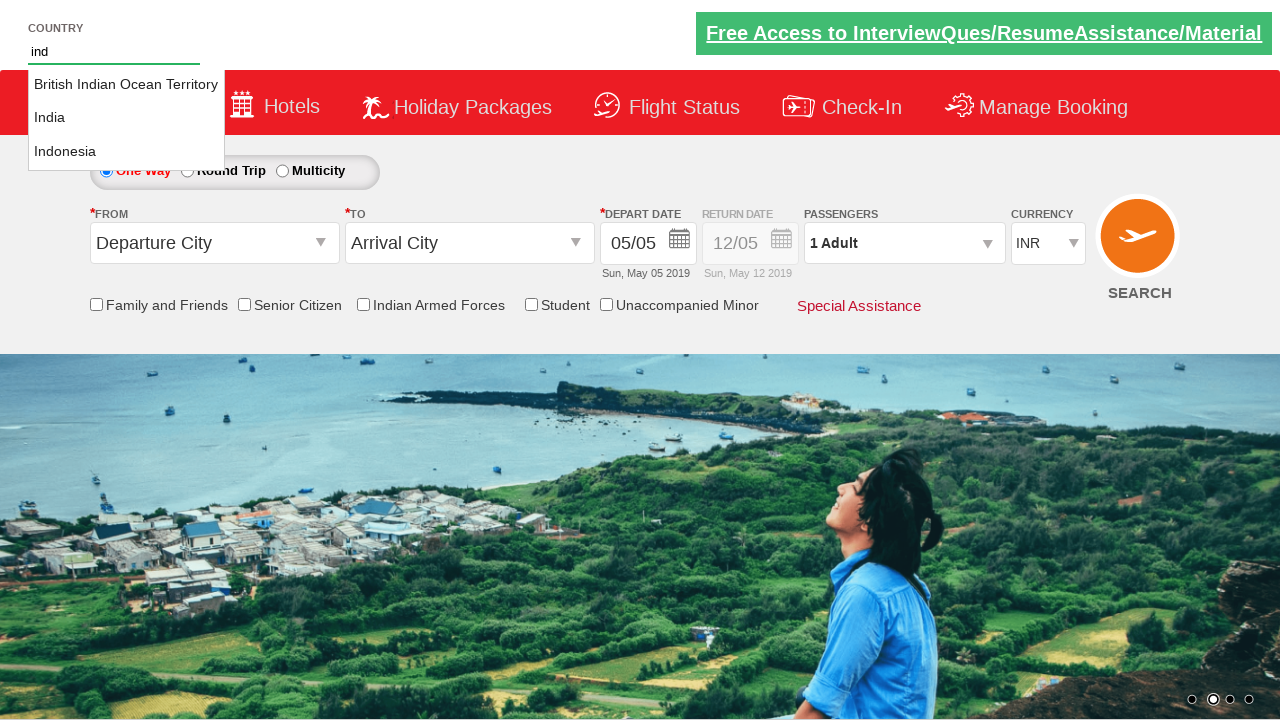

Selected 'India' from autocomplete suggestions at (126, 118) on li[class='ui-menu-item'] a >> nth=1
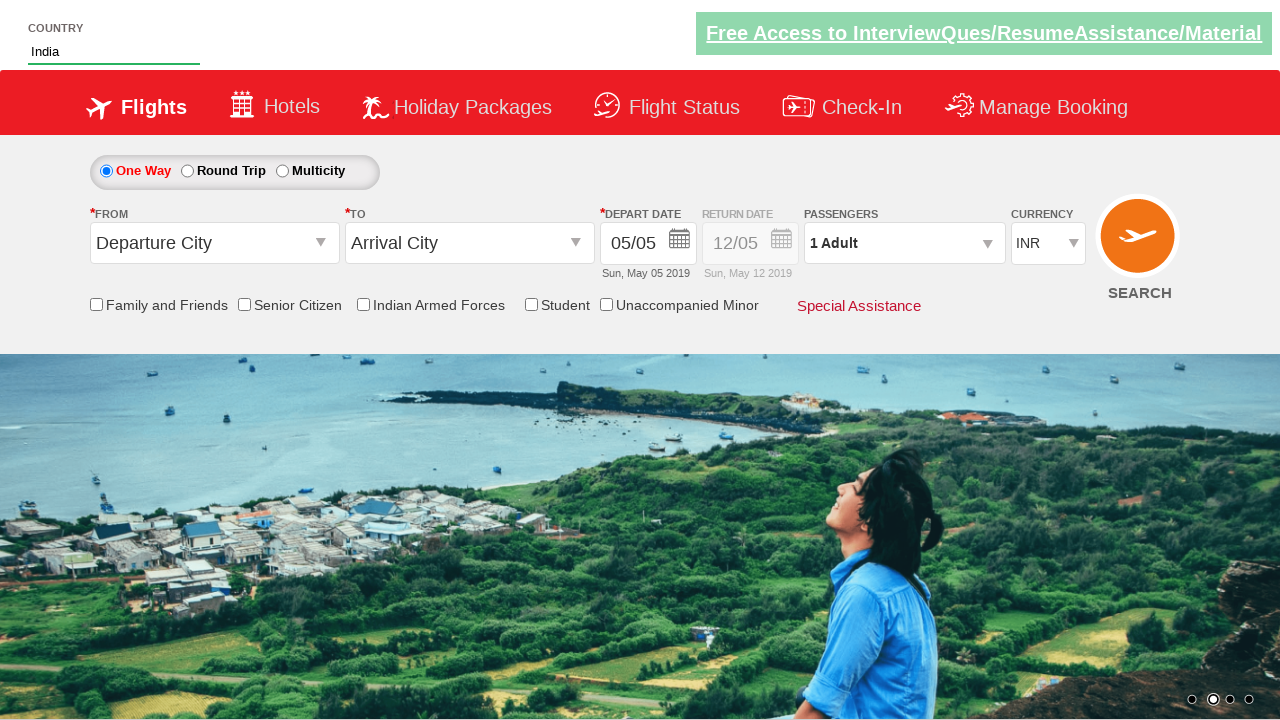

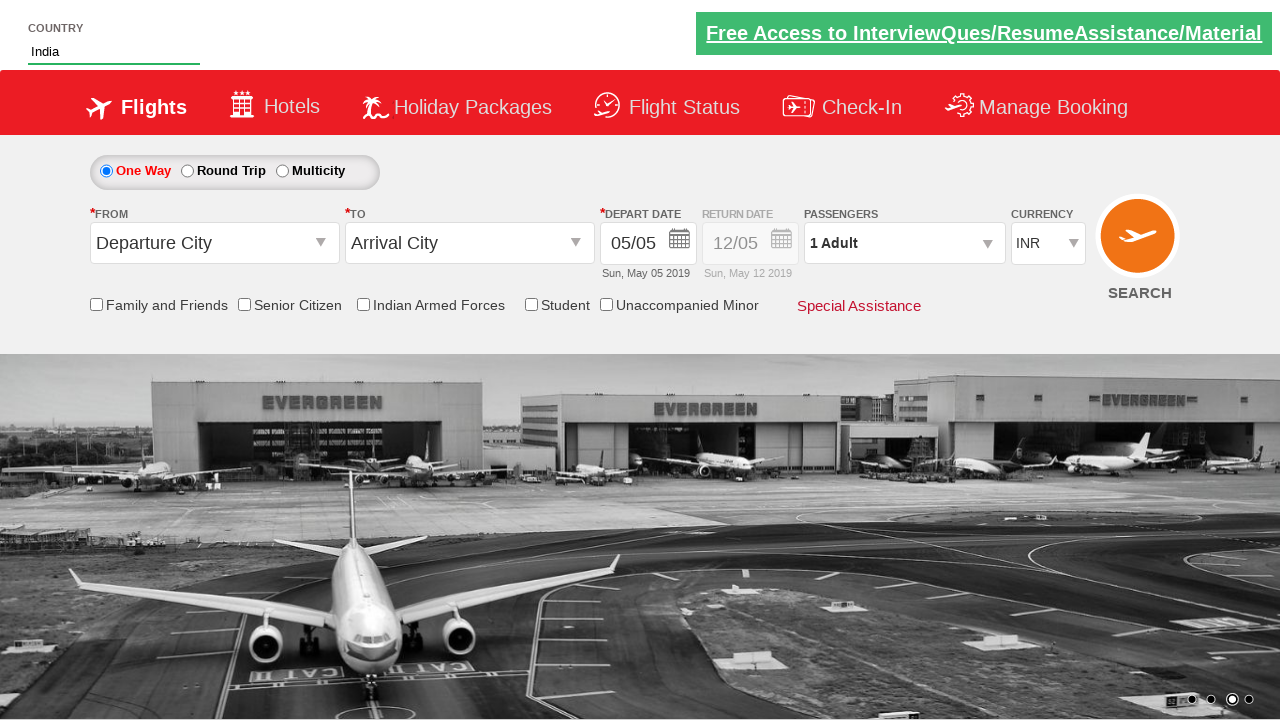